Tests the paint canvas functionality by drawing a square shape using mouse movements - moving to a starting position, pressing down, drawing four sides of a square, and releasing the mouse button.

Starting URL: https://paint.js.org/

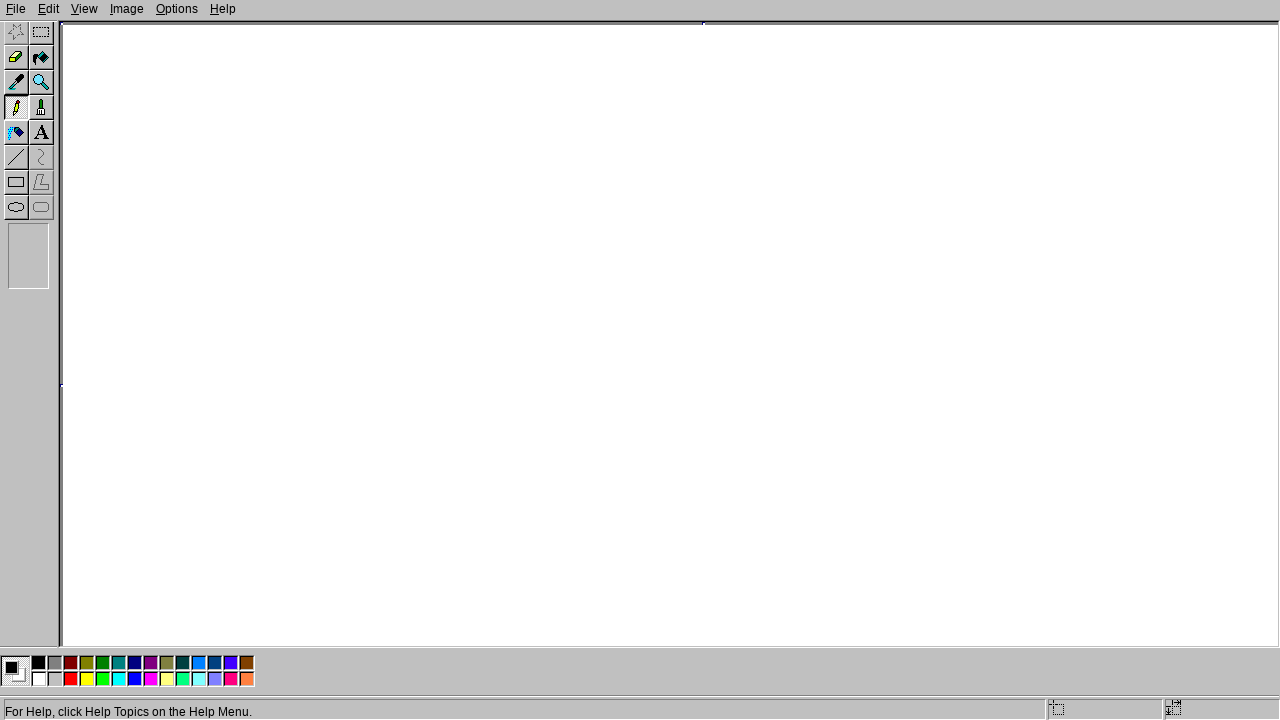

Moved mouse to starting position (200, 200) at (200, 200)
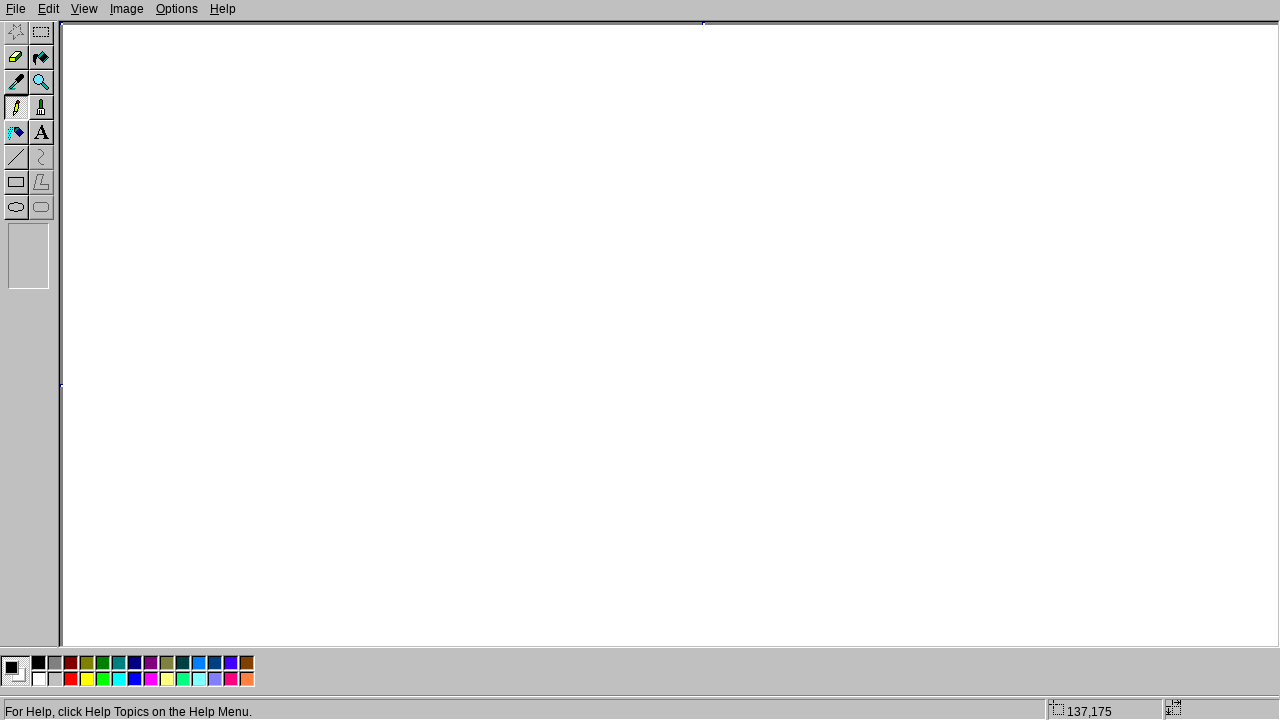

Pressed mouse button down to start drawing at (200, 200)
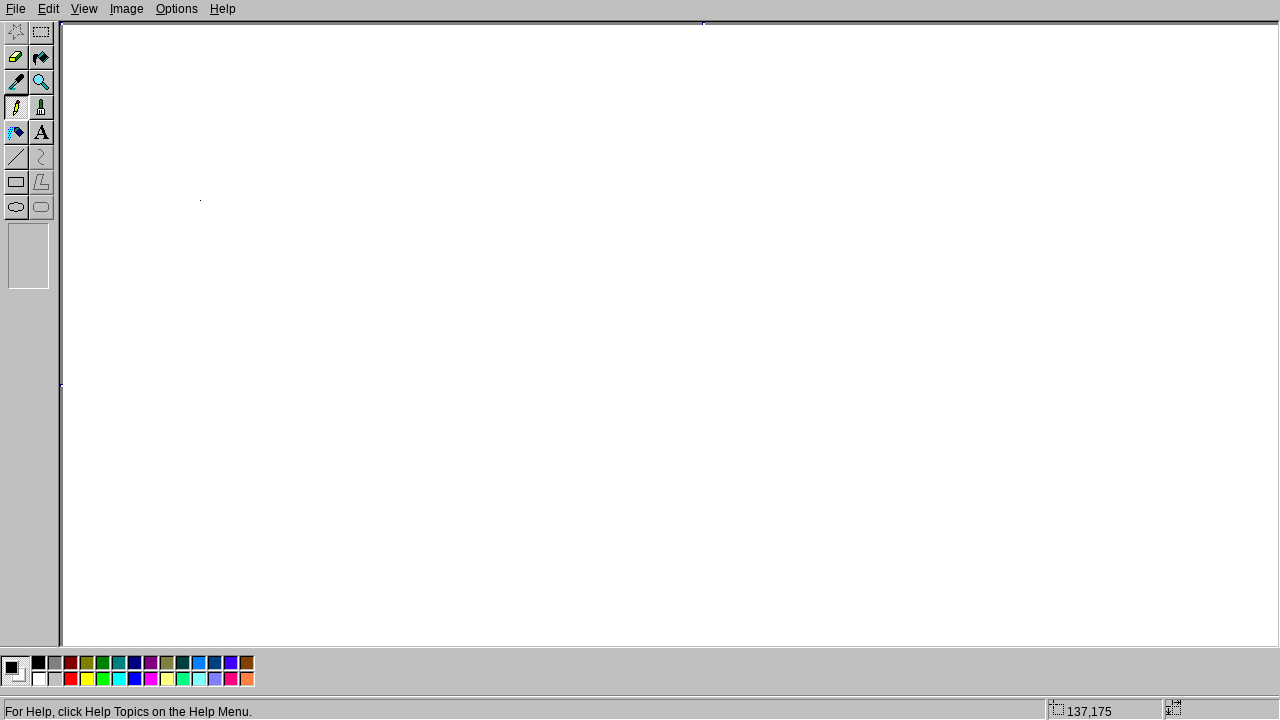

Drew right side of square by moving to (400, 200) at (400, 200)
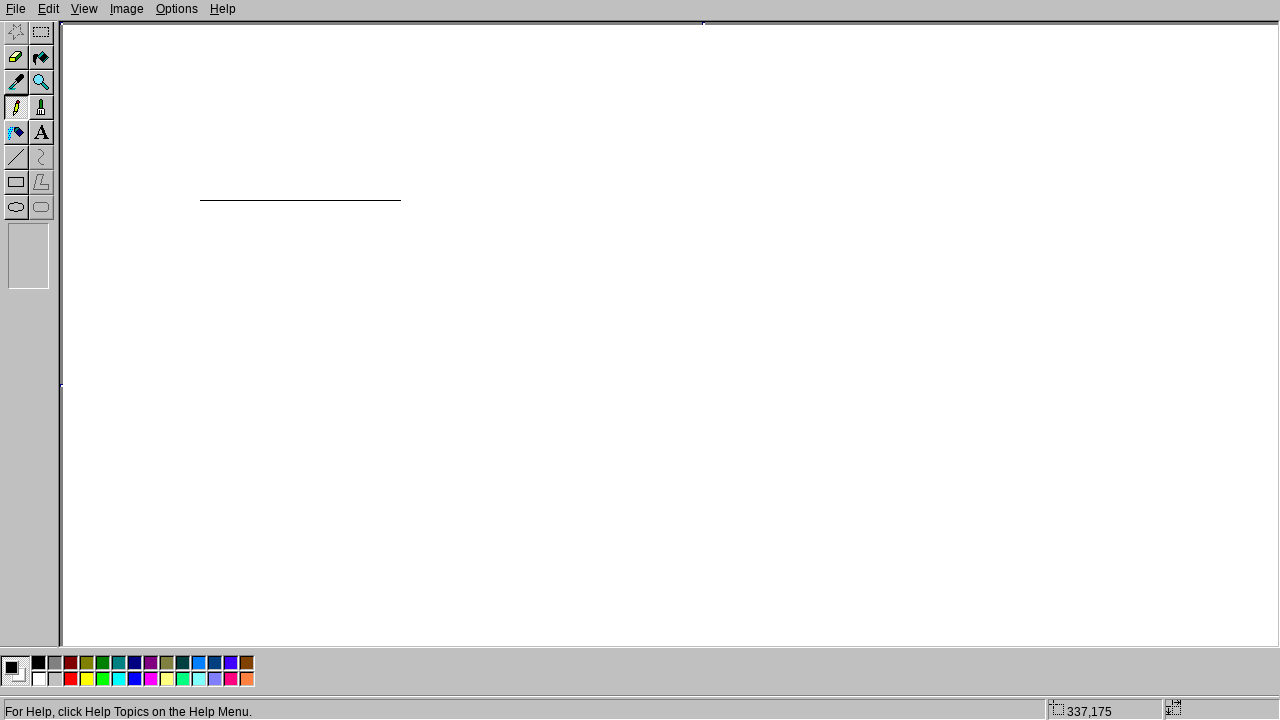

Drew bottom side of square by moving to (400, 400) at (400, 400)
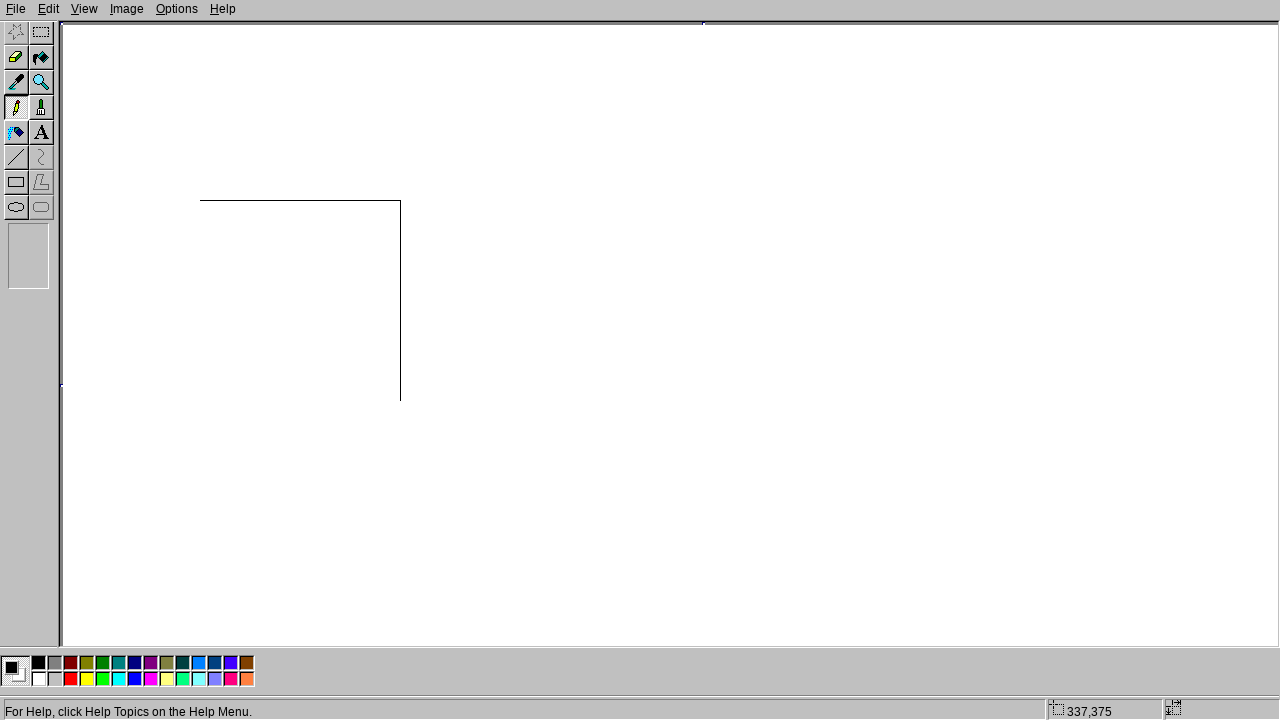

Drew left side of square by moving to (200, 400) at (200, 400)
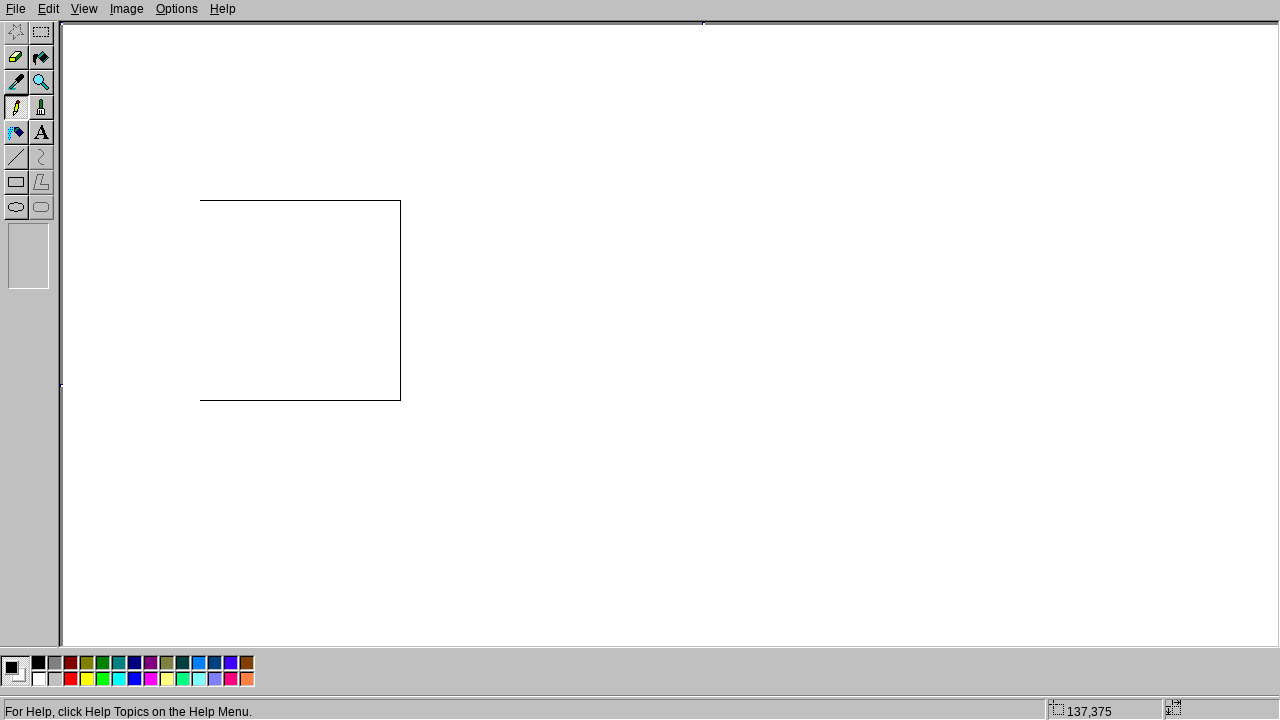

Drew top side back to starting position (200, 200) to complete the square at (200, 200)
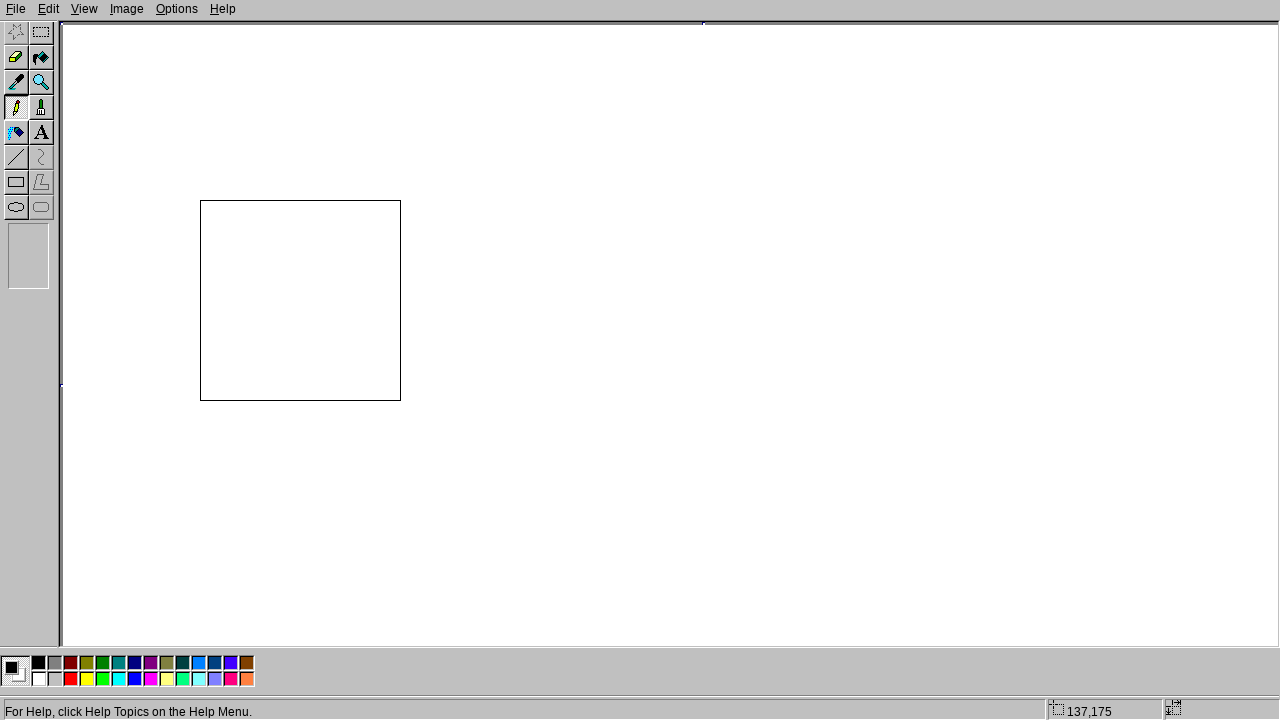

Released mouse button to finish drawing at (200, 200)
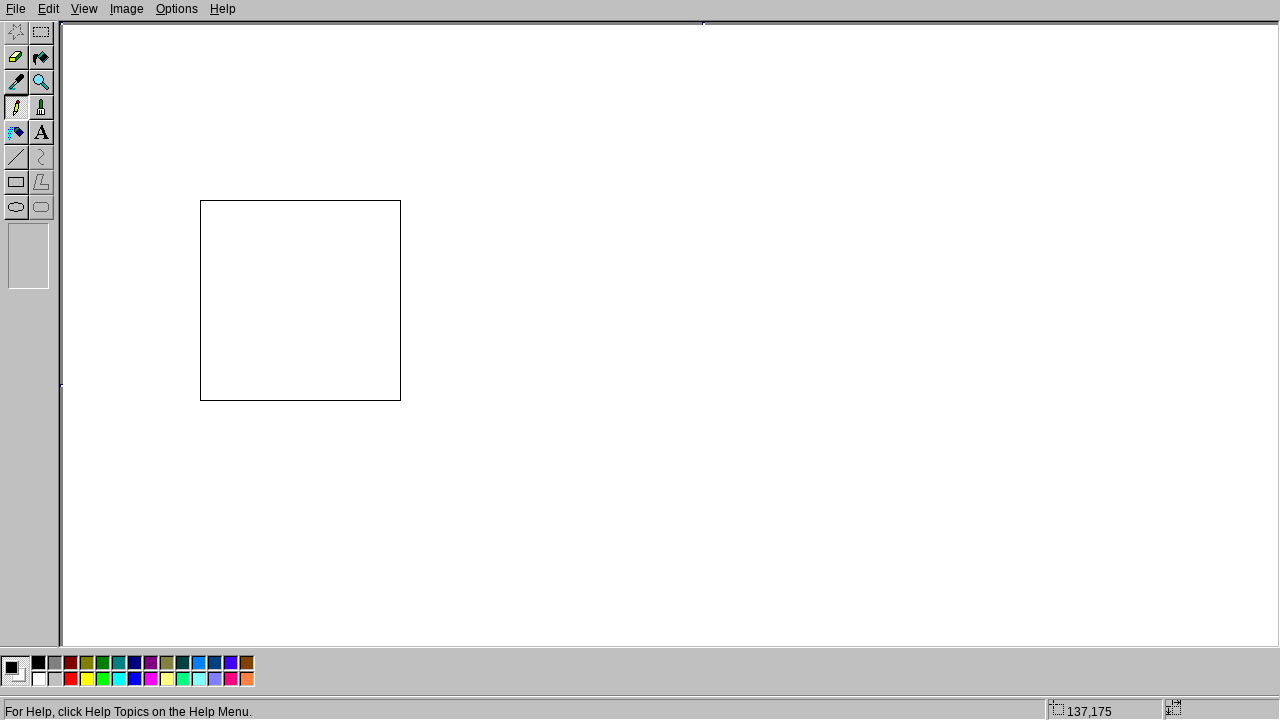

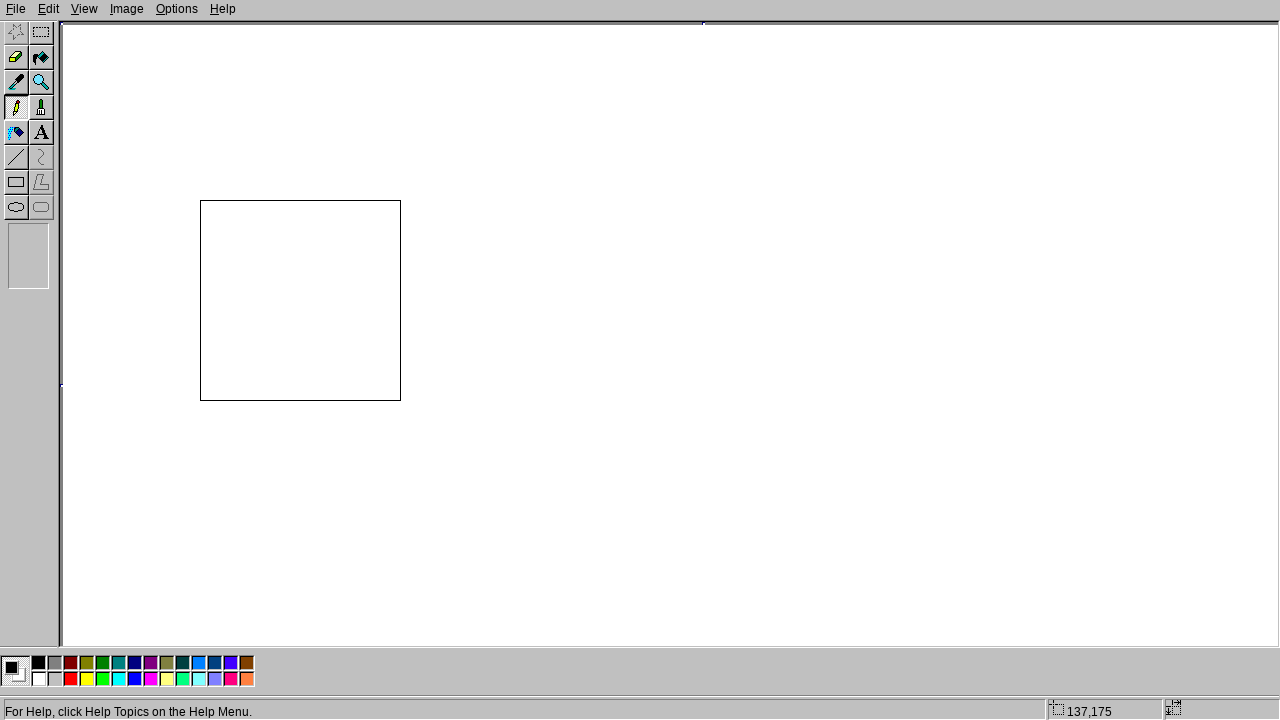